Tests add/remove elements functionality by clicking Add Element button, then clicking the Delete button that appears

Starting URL: https://the-internet.herokuapp.com/

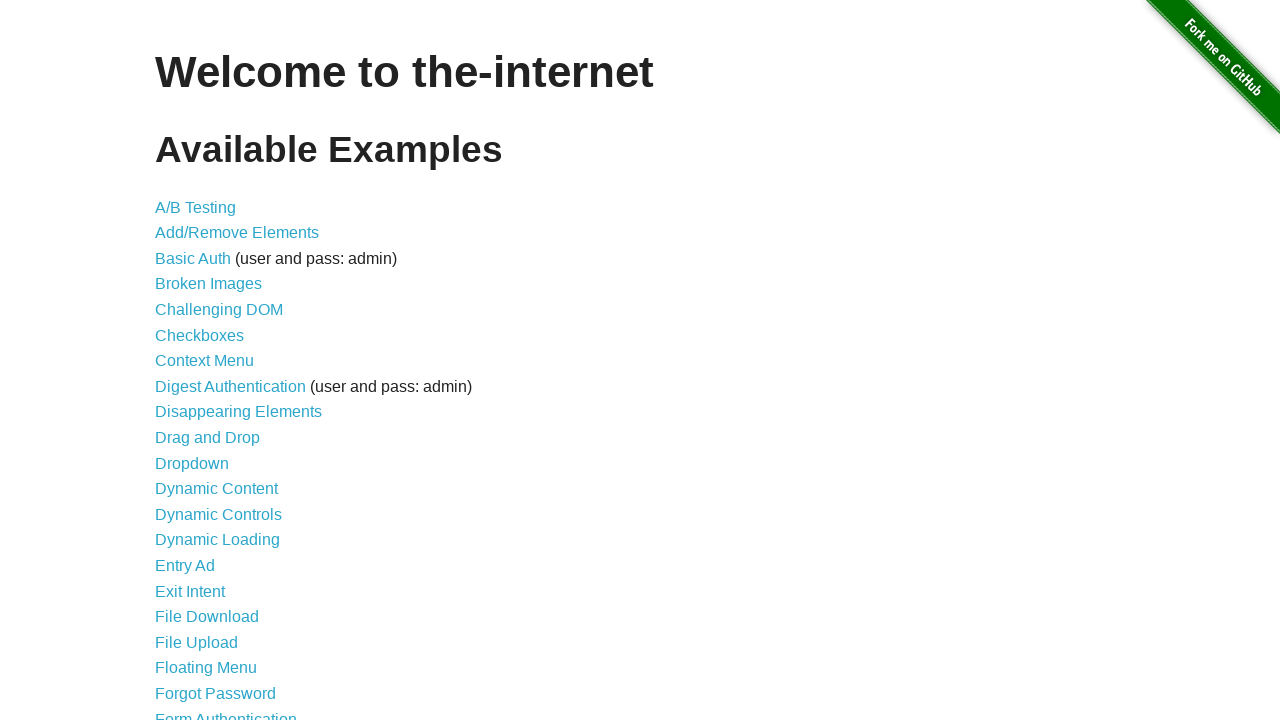

Clicked link to navigate to add/remove elements page at (237, 233) on a[href='/add_remove_elements/']
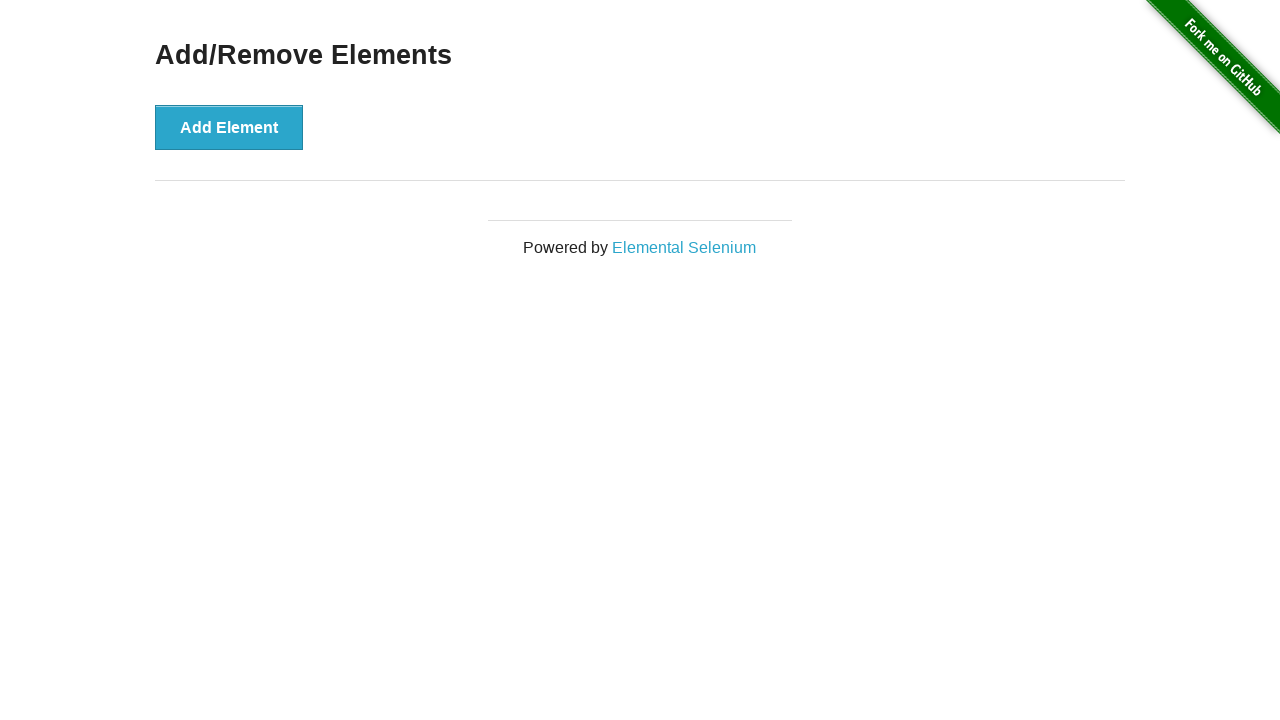

Clicked Add Element button at (229, 127) on button:has-text('Add Element')
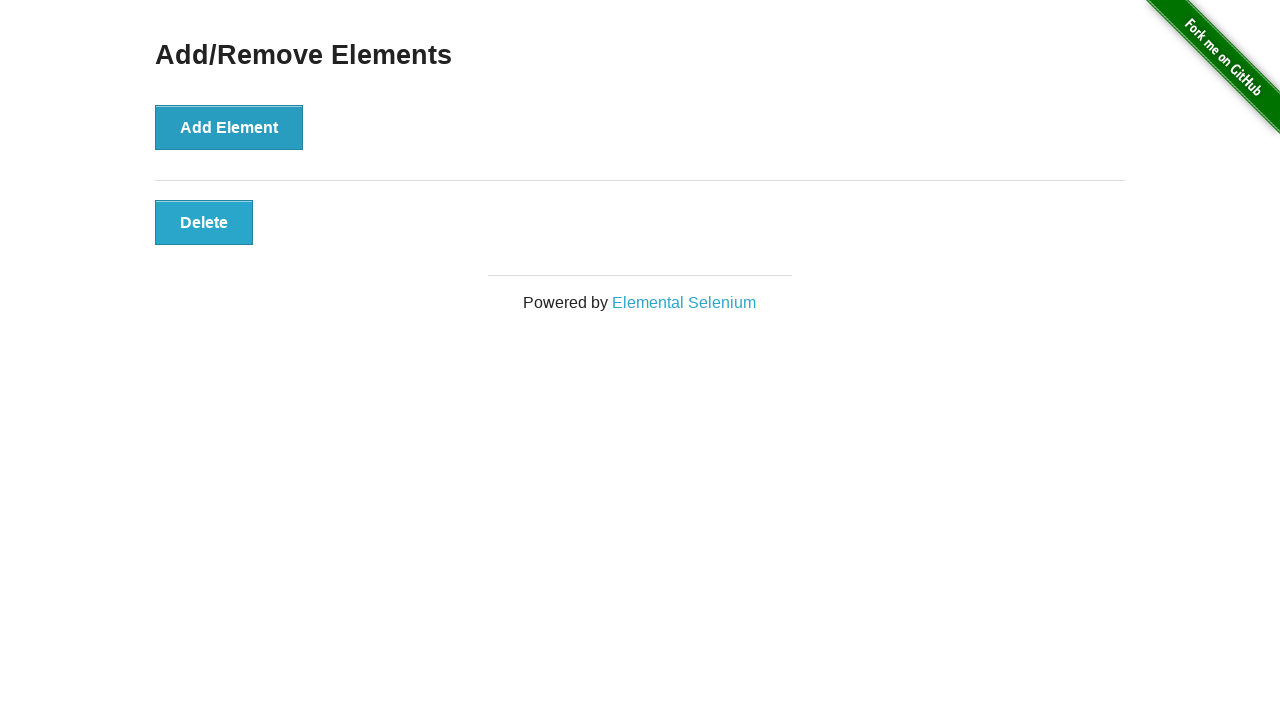

Delete button appeared on the page
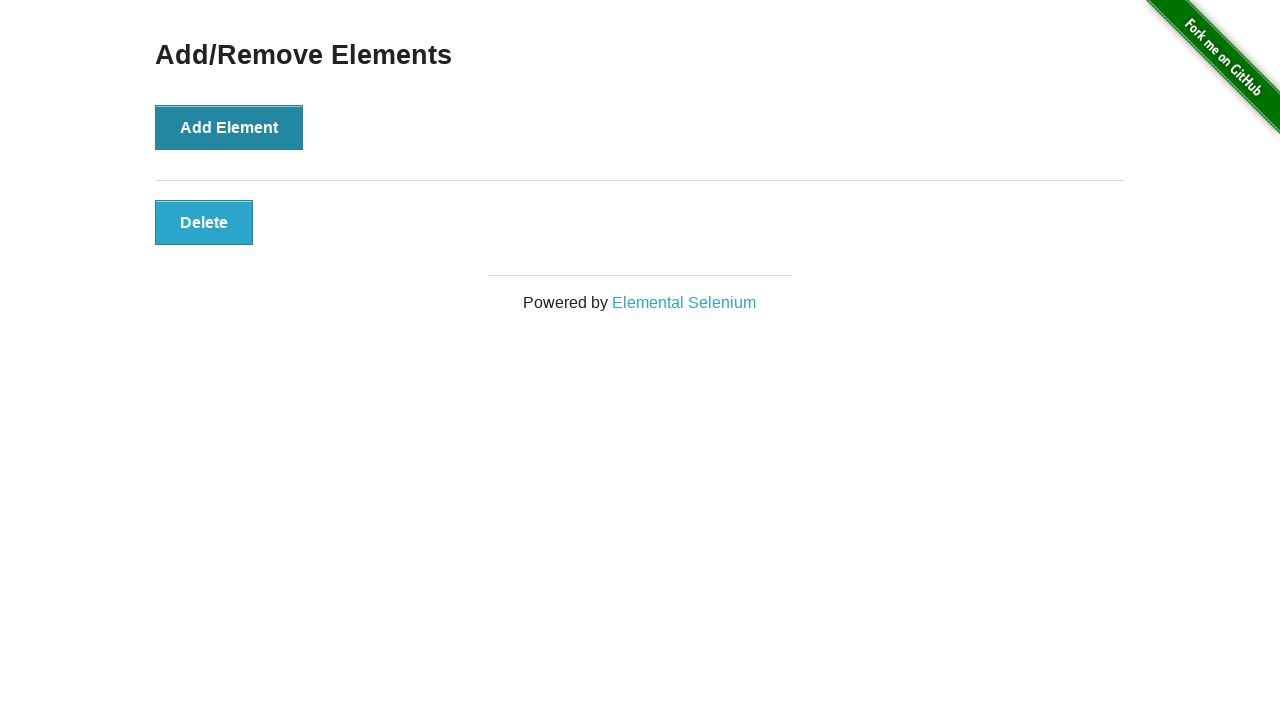

Clicked Delete button to remove the added element at (204, 222) on button:has-text('Delete')
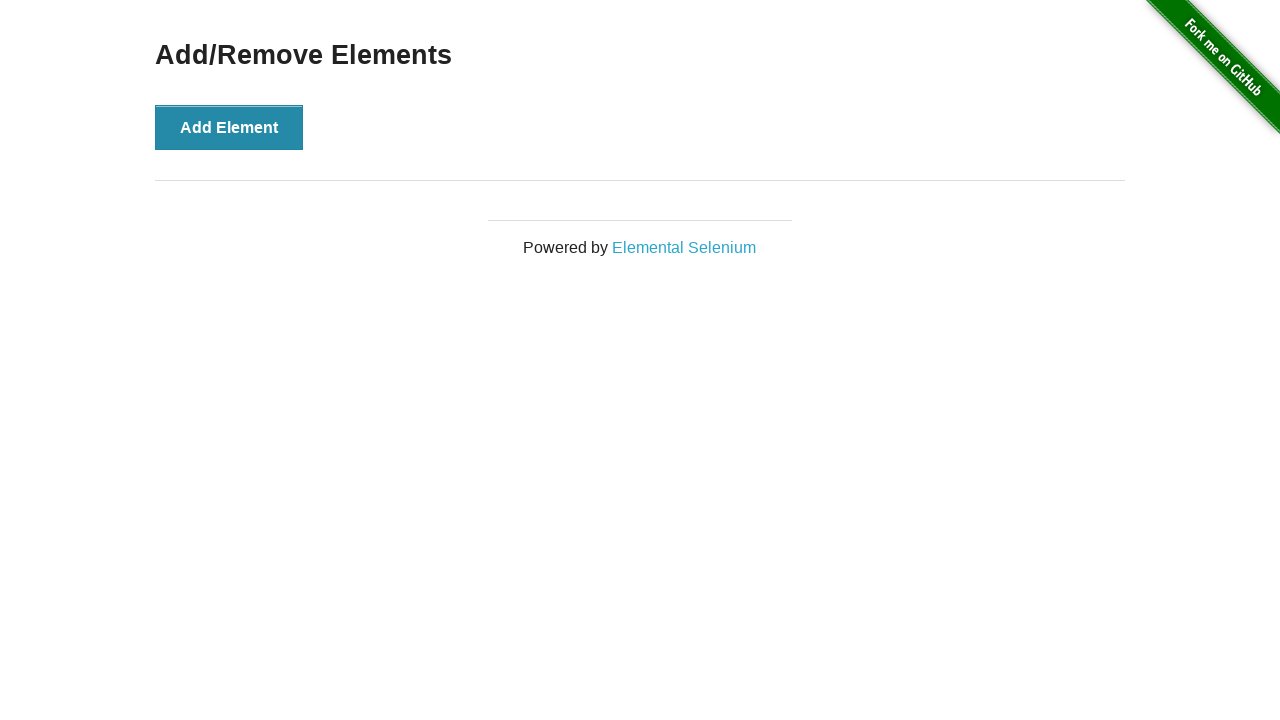

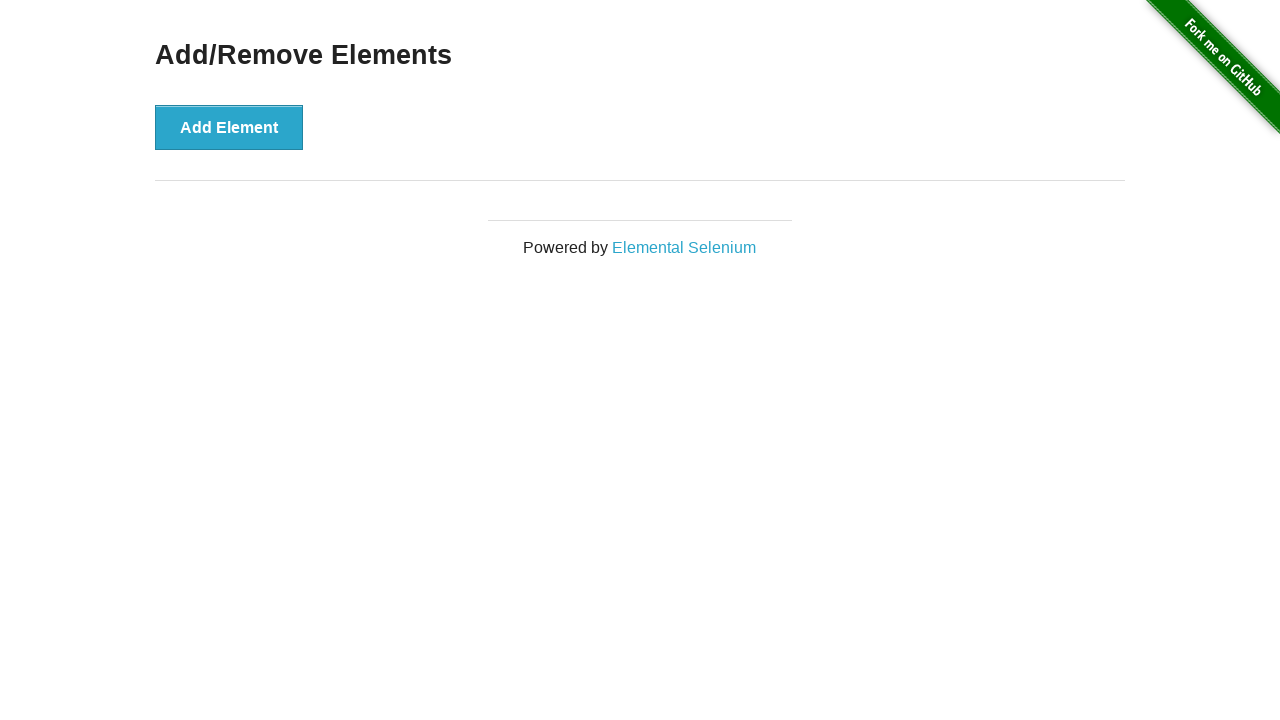